Tests JavaScript prompt dialog by clicking the third button, entering a name in the prompt, accepting it, and verifying the result message contains the entered name

Starting URL: https://the-internet.herokuapp.com/javascript_alerts

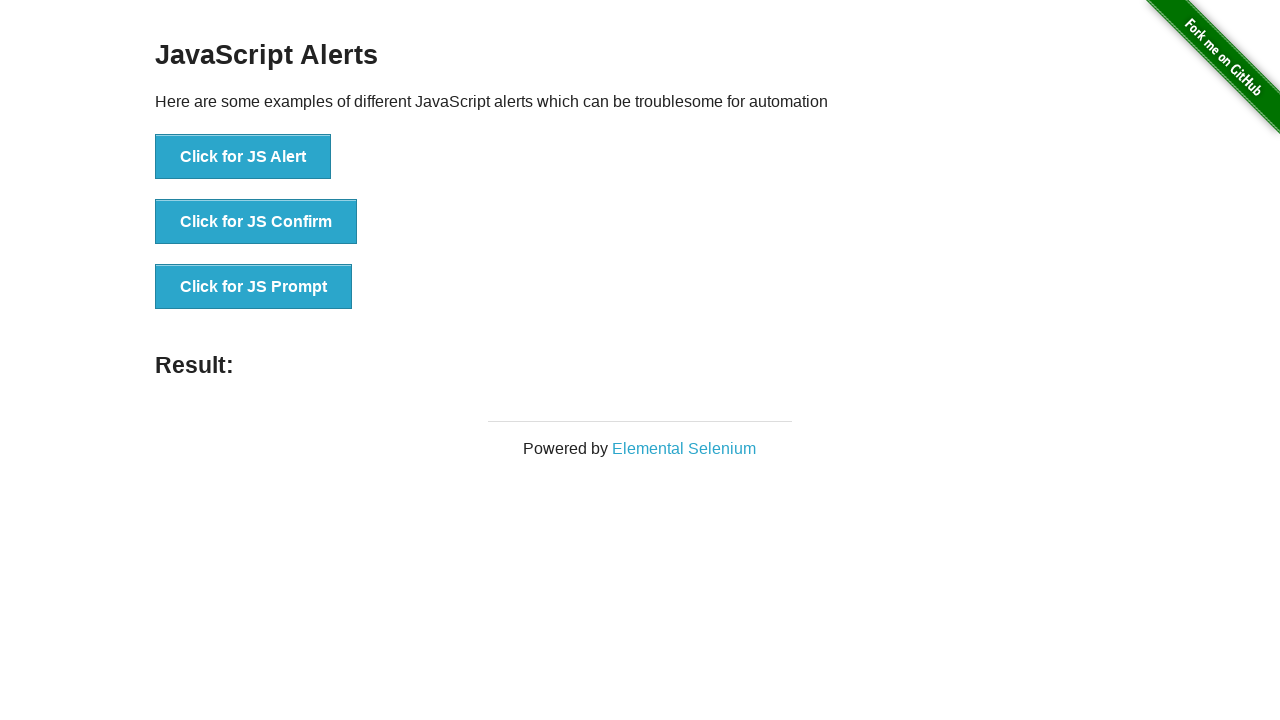

Set up dialog handler to accept prompt with 'Marcus Thompson'
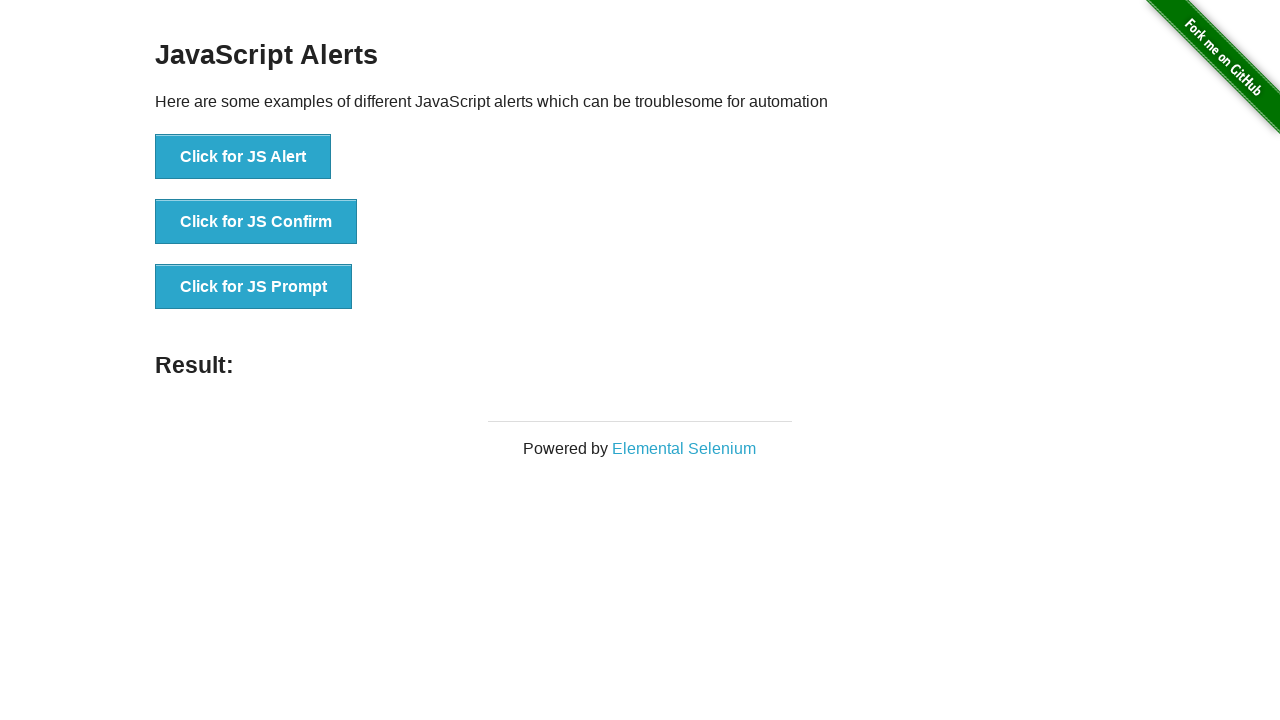

Clicked the JS Prompt button to trigger the dialog at (254, 287) on xpath=//button[text()='Click for JS Prompt']
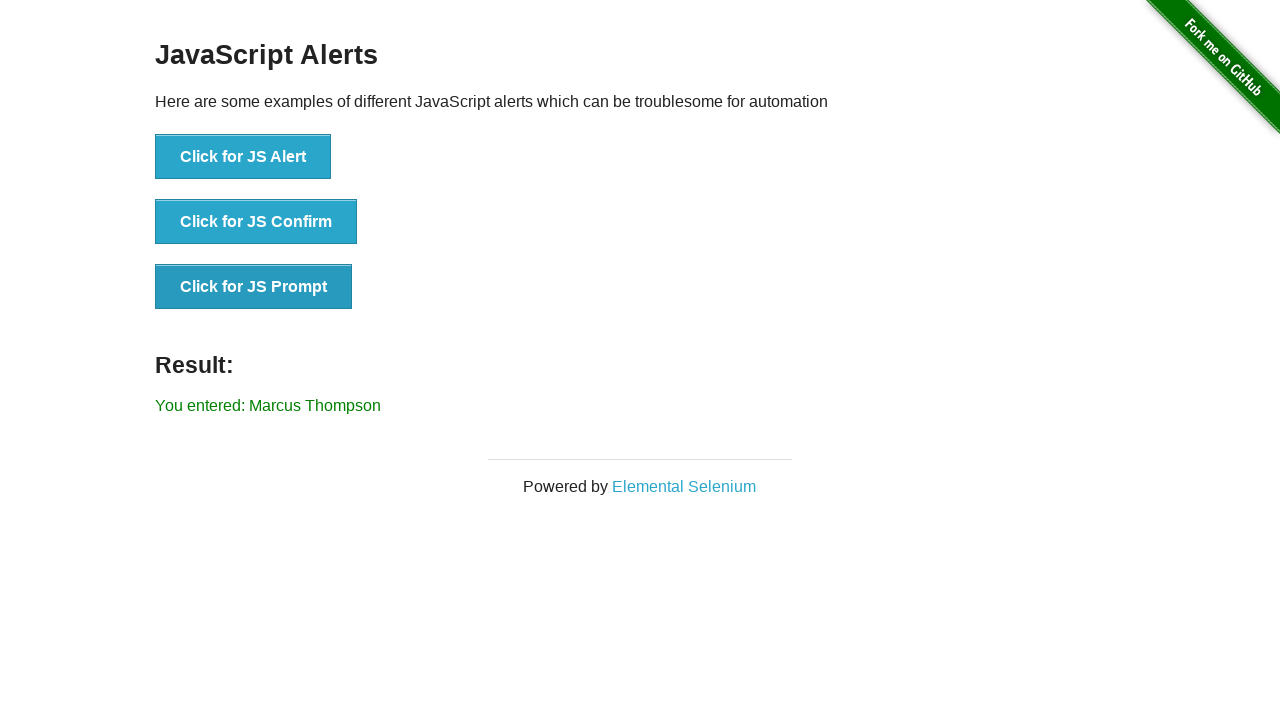

Result message element loaded
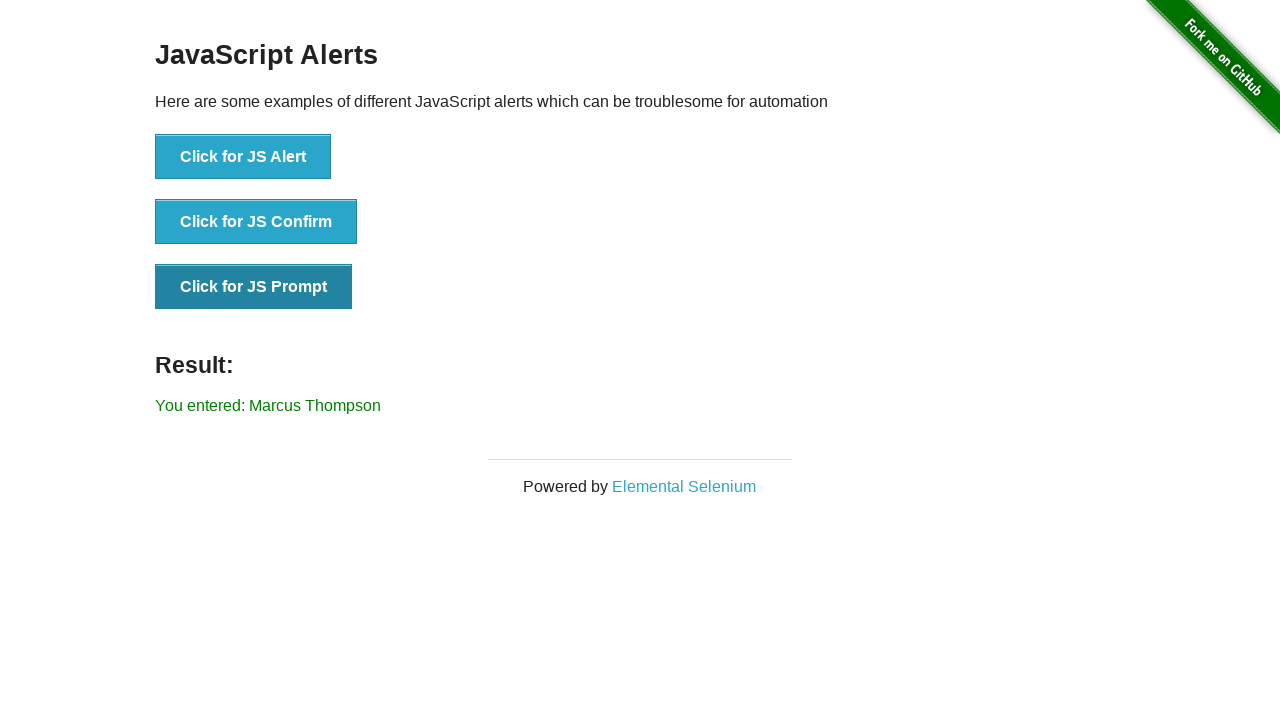

Retrieved result text: 'You entered: Marcus Thompson'
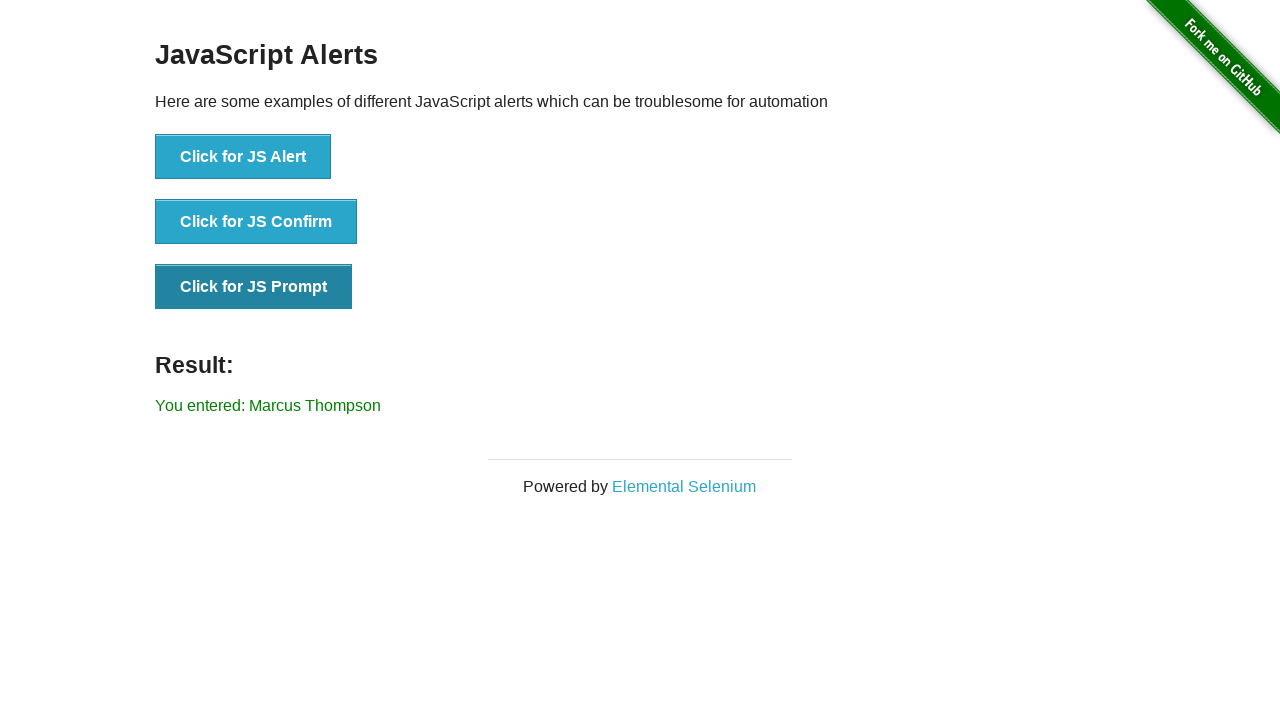

Verified that result message contains the entered name 'Marcus Thompson'
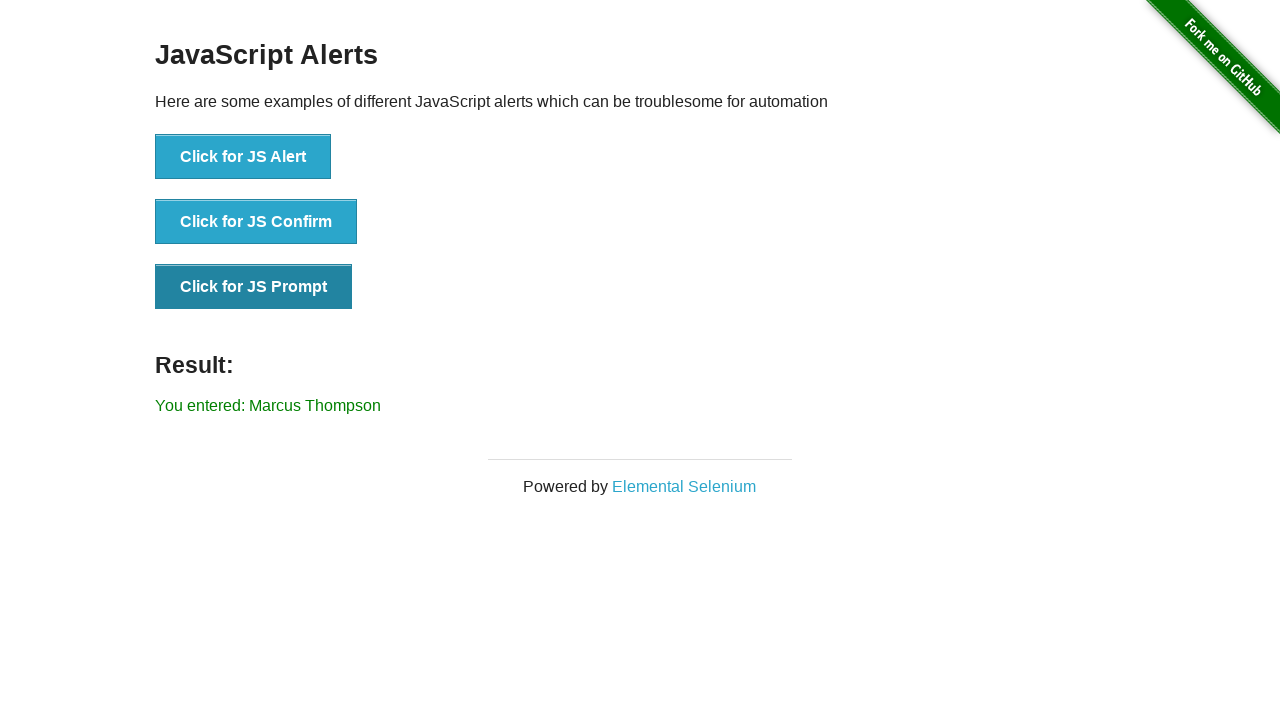

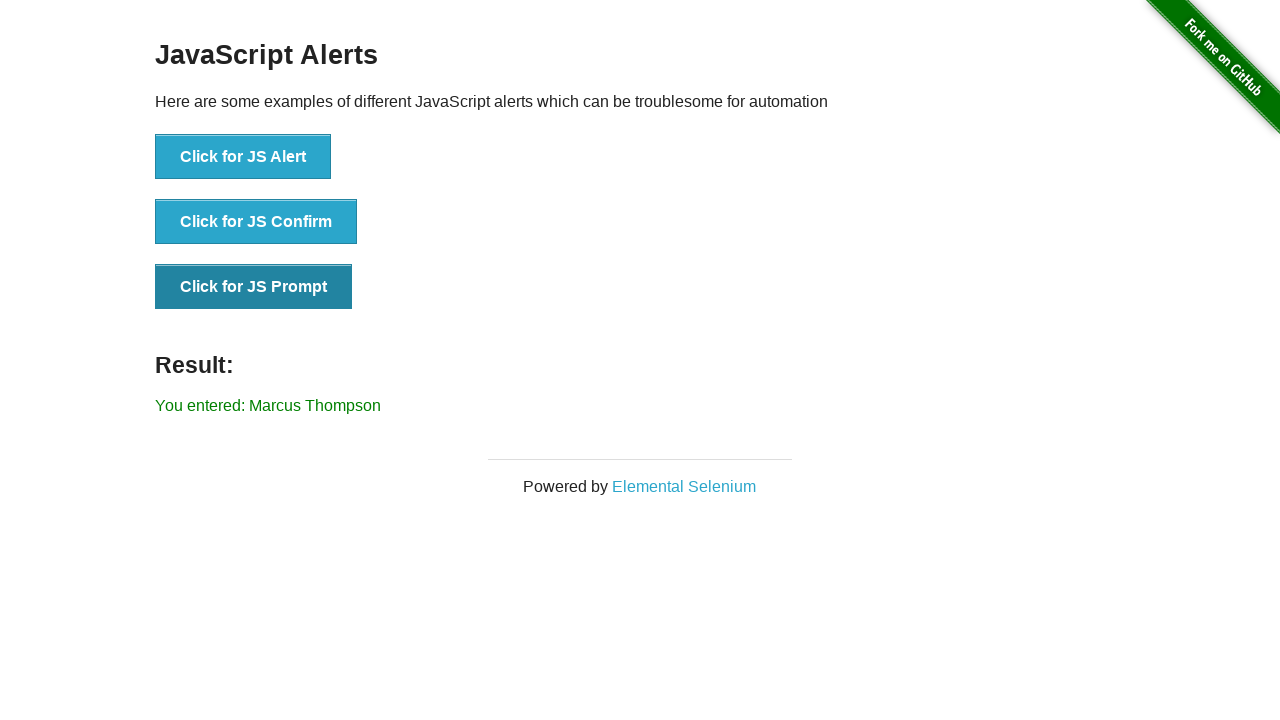